Tests right-click context menu functionality by performing a right-click on a designated area, verifying the alert message, then clicking a link that opens a new window and verifying the content on the new page.

Starting URL: https://the-internet.herokuapp.com/context_menu

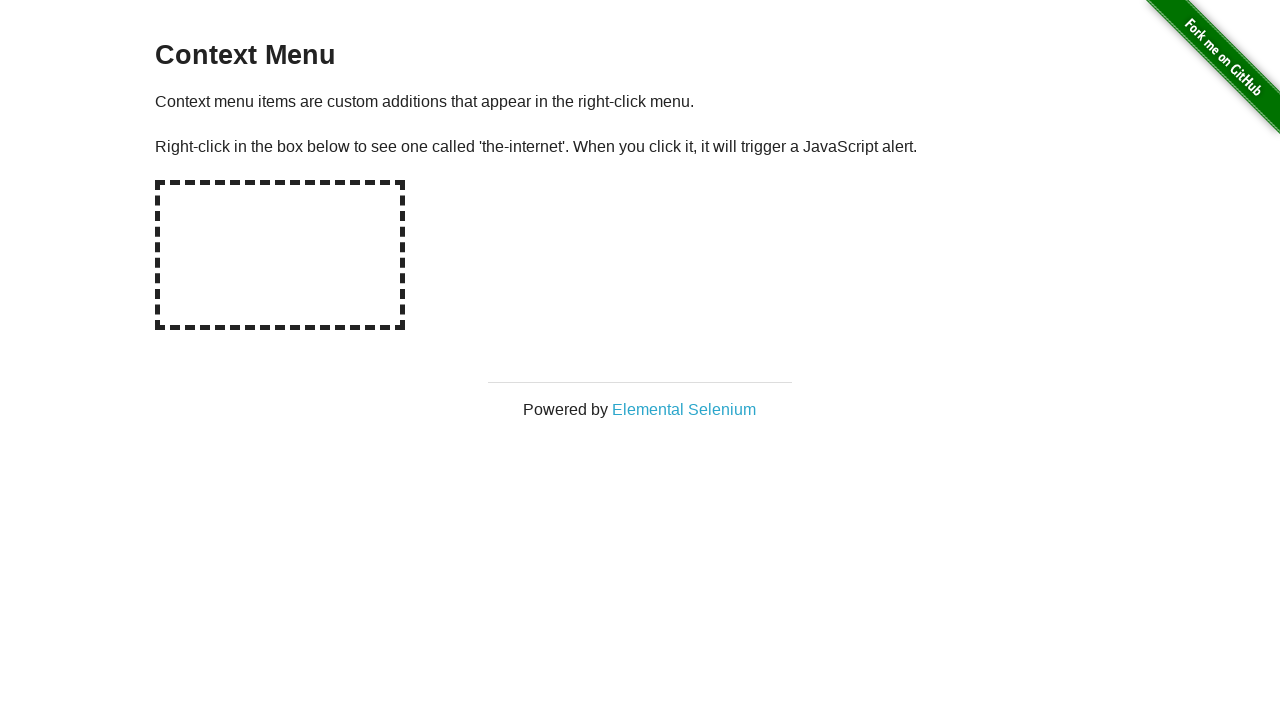

Right-clicked on the designated hot-spot area at (280, 255) on #hot-spot
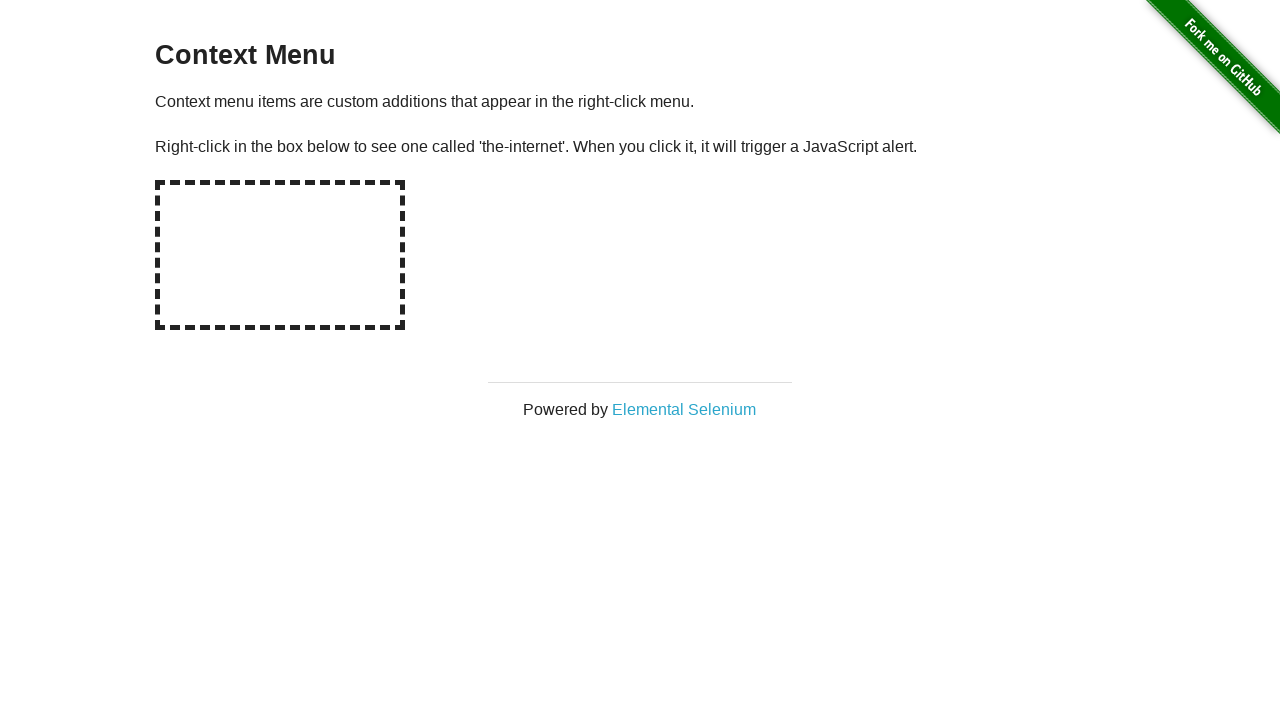

Retrieved alert text from window object
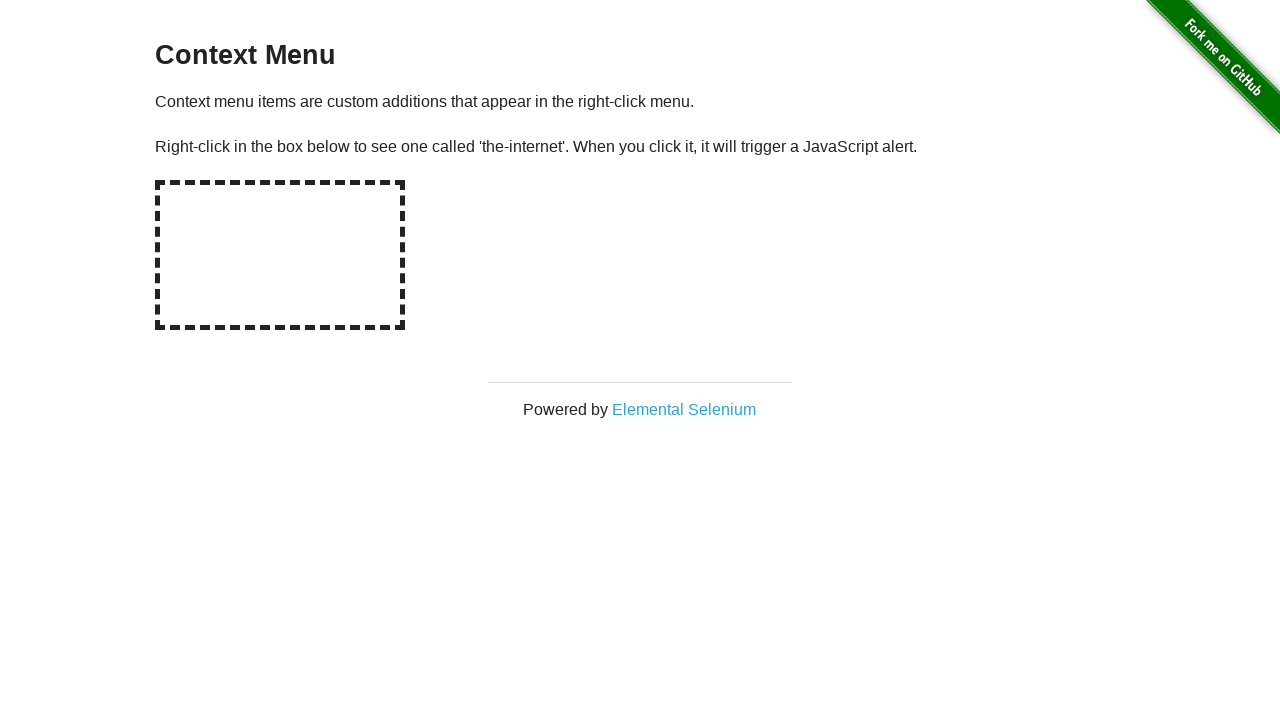

Set up dialog handler to accept alerts
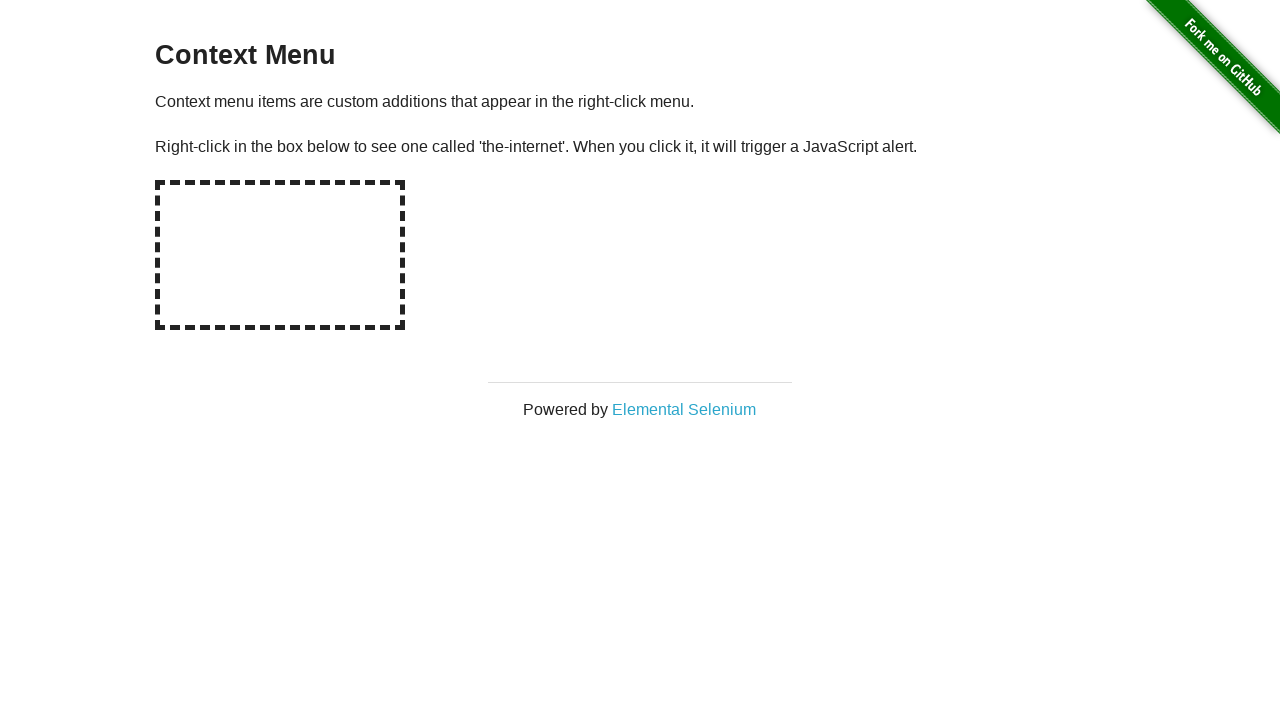

Right-clicked on hot-spot area again to trigger dialog at (280, 255) on #hot-spot
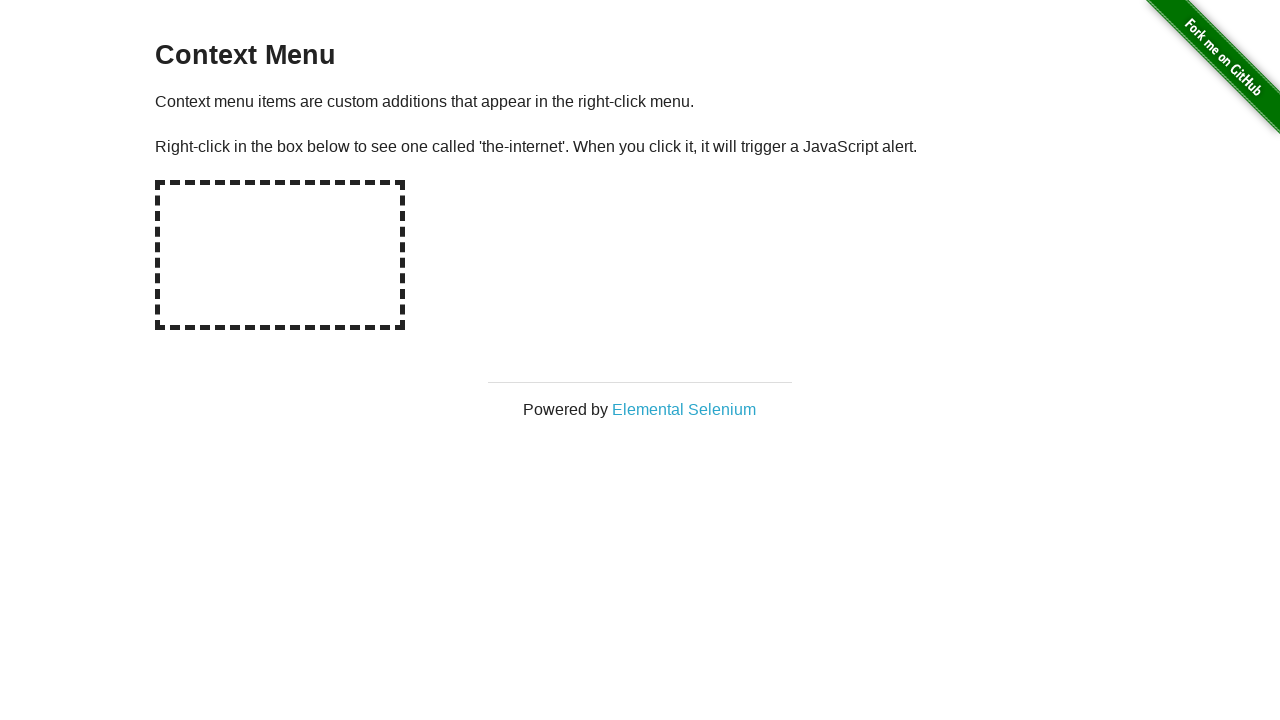

Clicked on 'Elemental Selenium' link to open new window at (684, 409) on text=Elemental Selenium
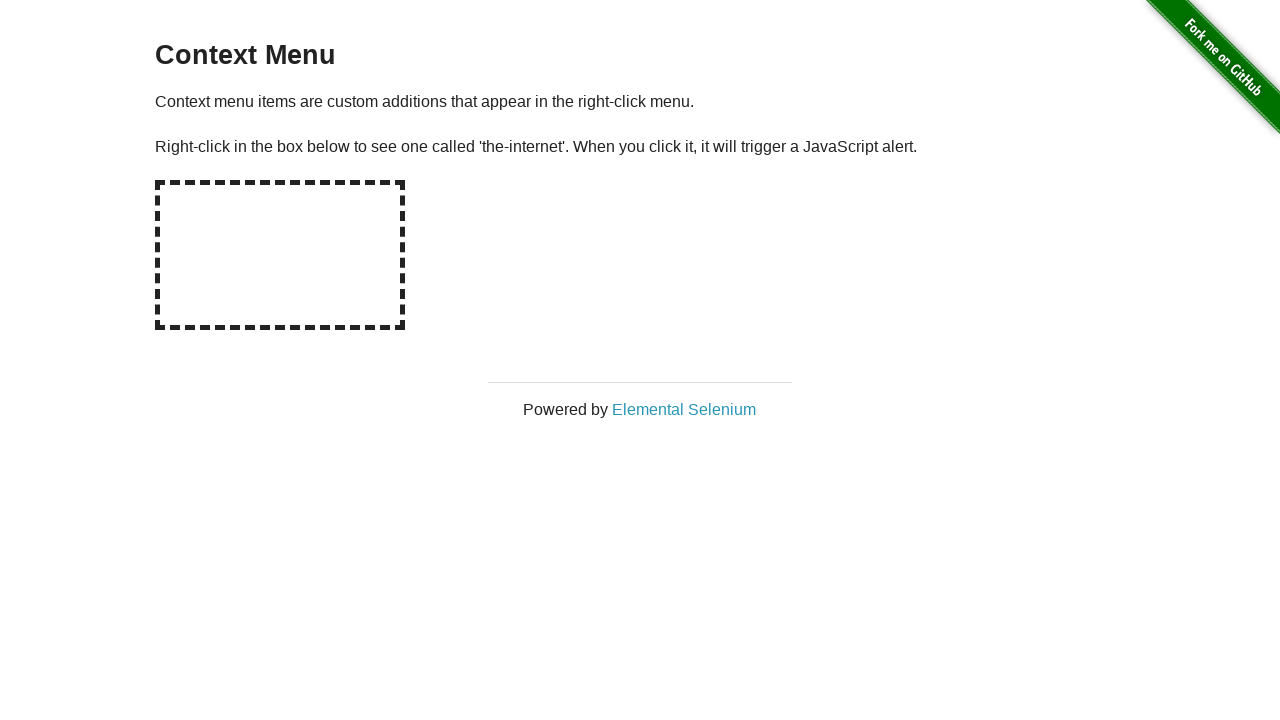

New page loaded and is ready
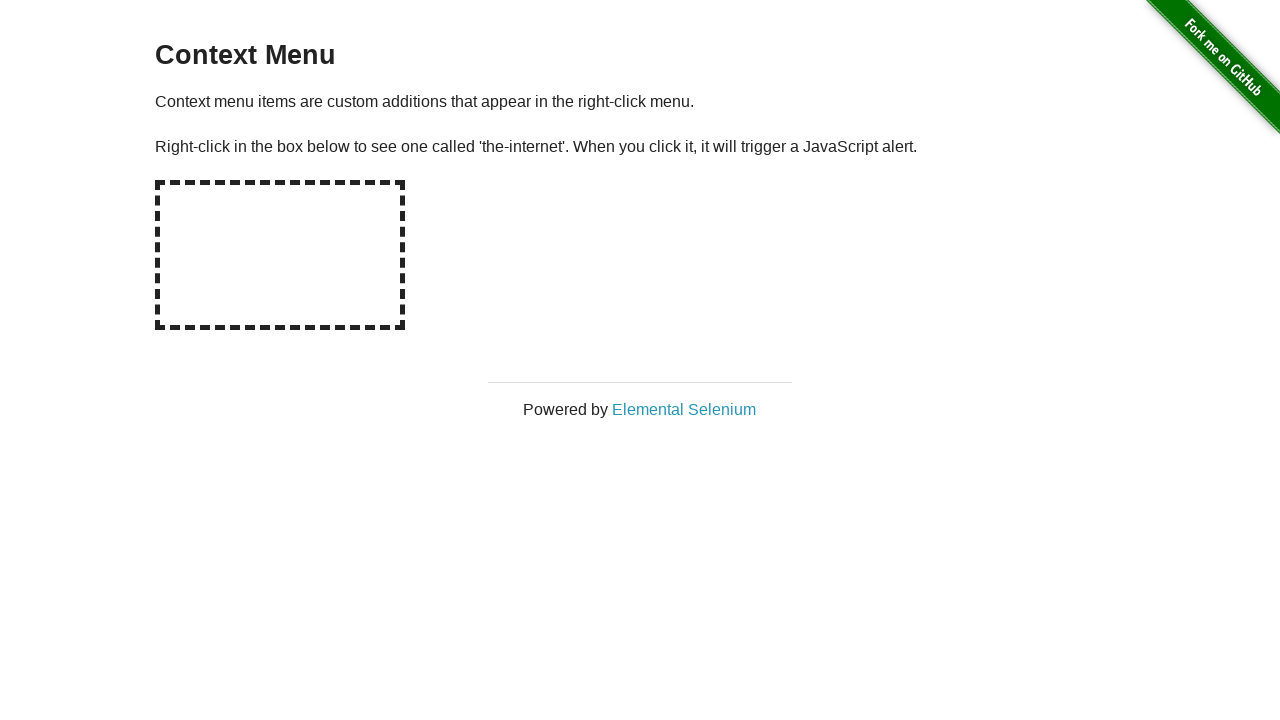

Retrieved h1 text content from new page
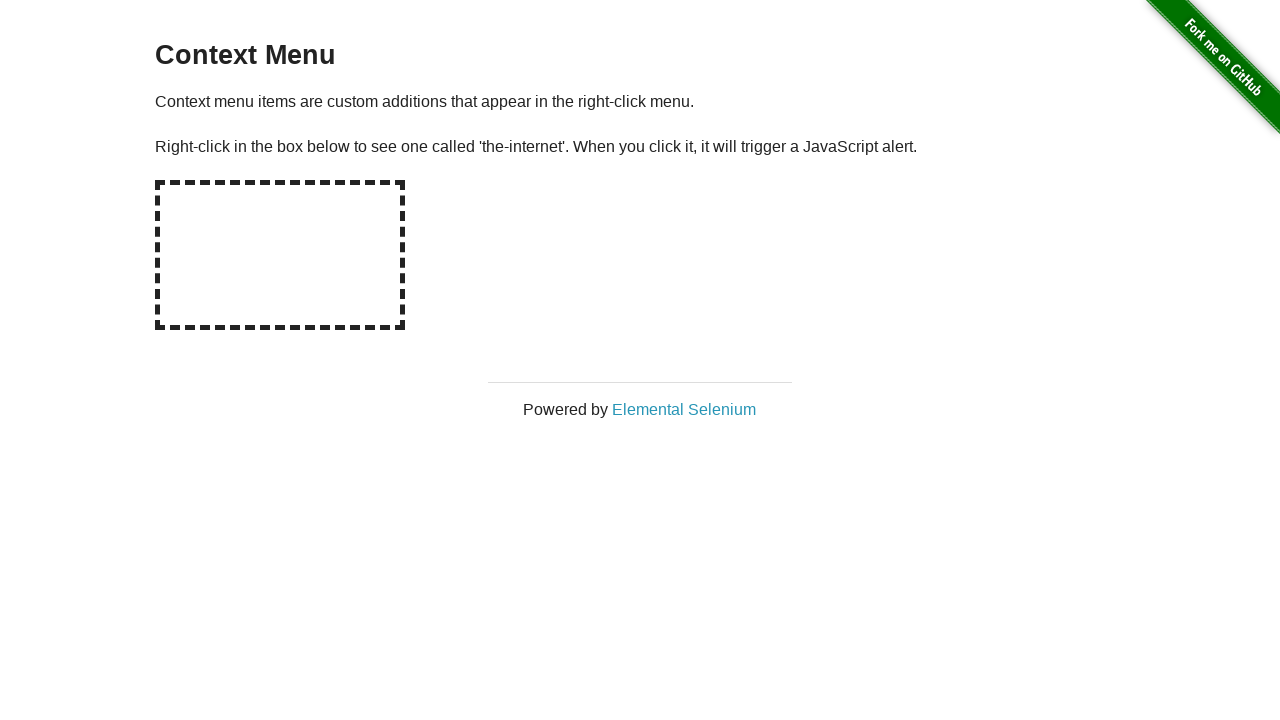

Verified that h1 tag contains 'Elemental Selenium'
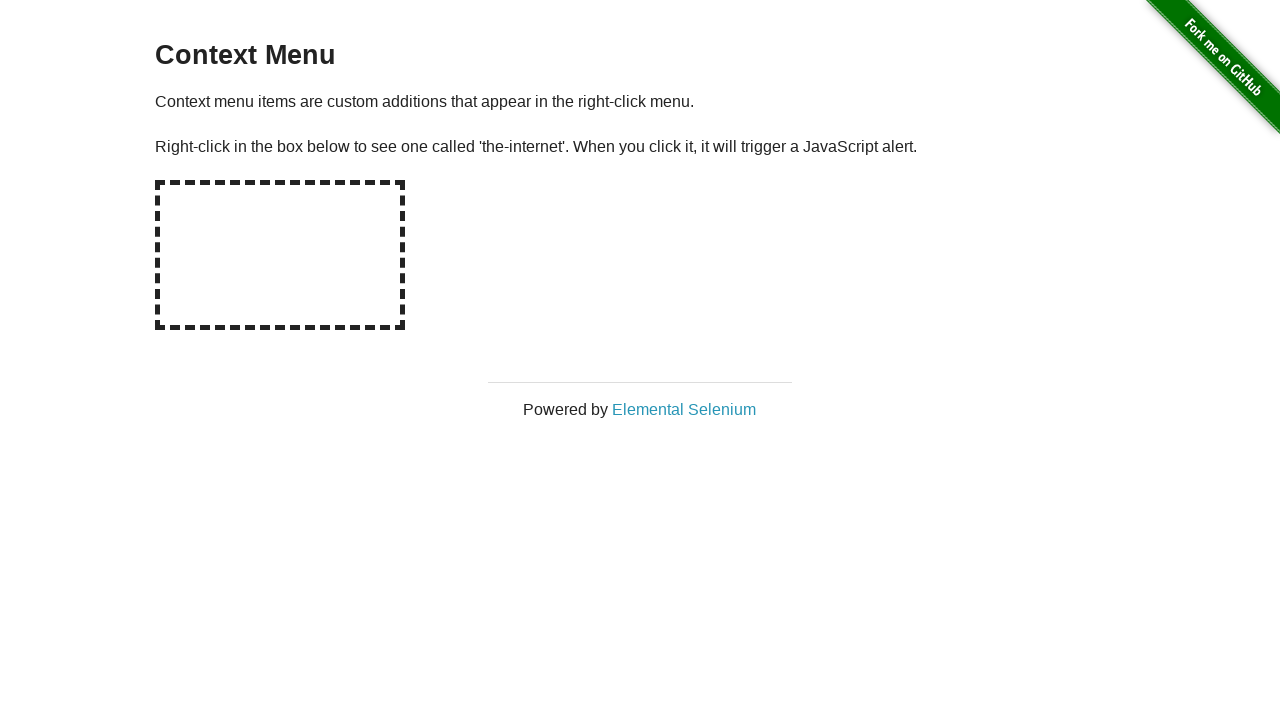

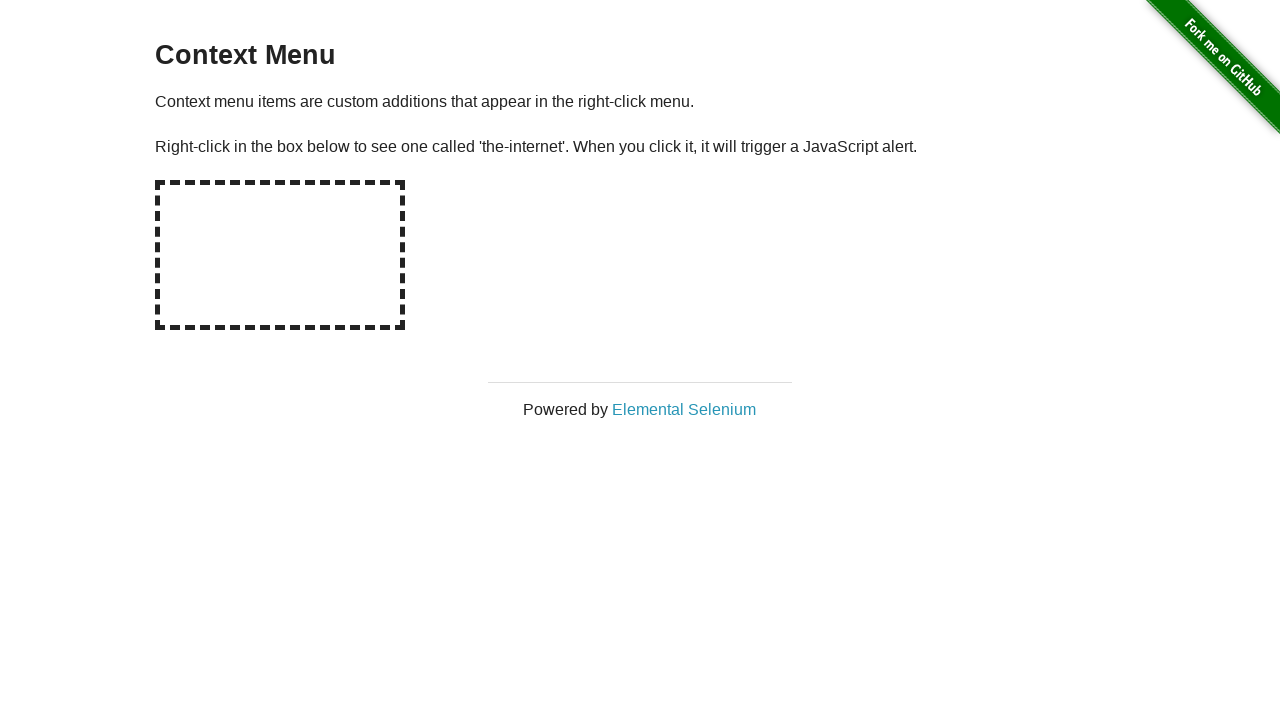